Solves a mathematical problem by reading a value from the page, calculating a mathematical function, entering the result, and selecting checkbox and radio button options before submitting

Starting URL: http://suninjuly.github.io/math.html

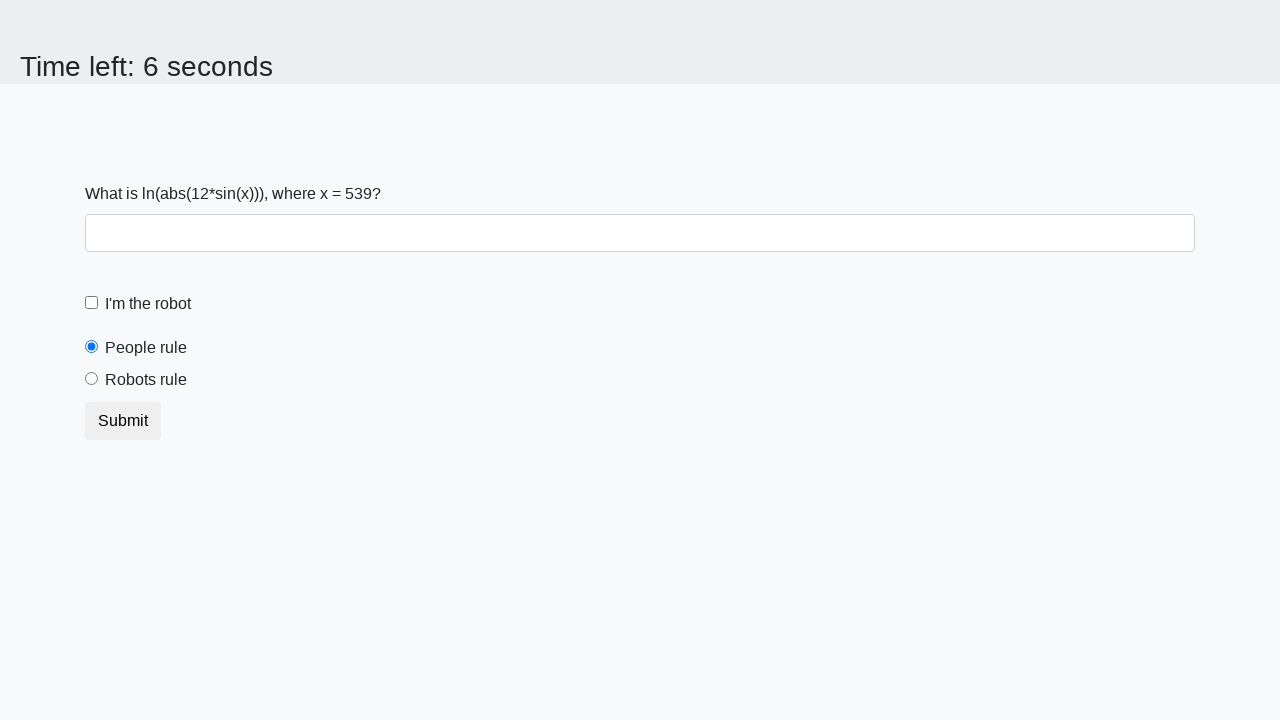

Retrieved x value from page element #input_value
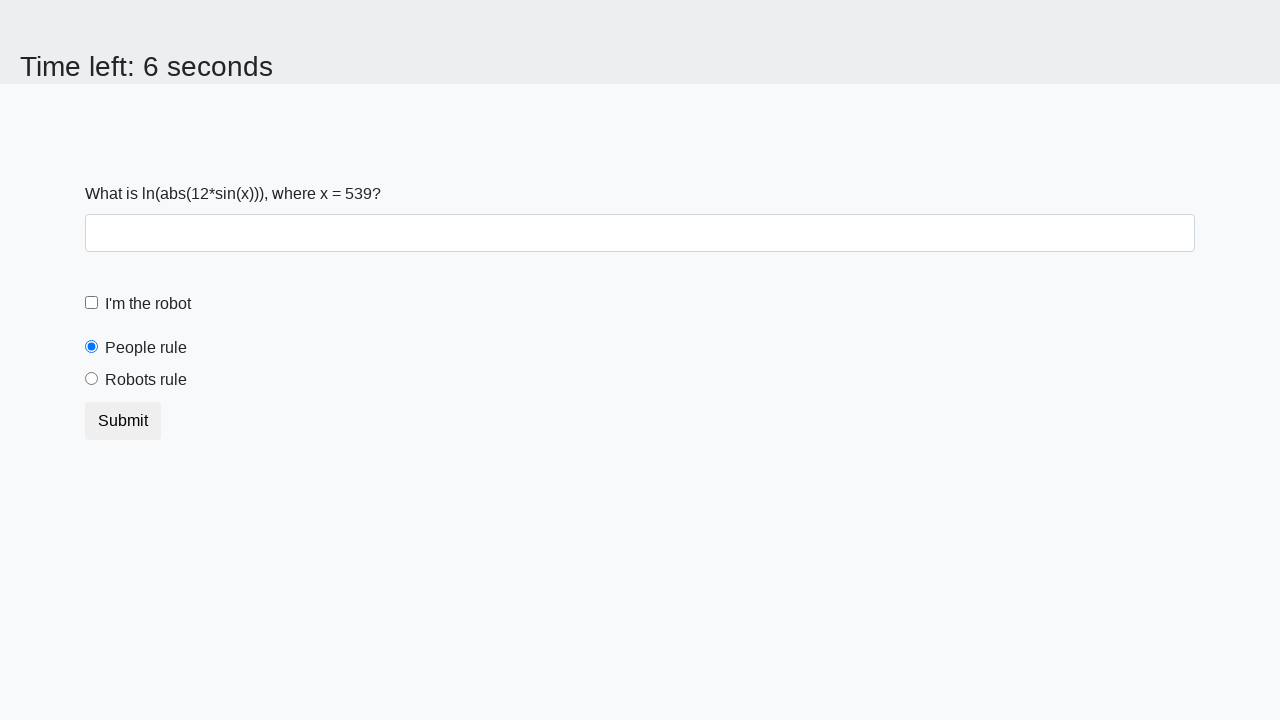

Calculated mathematical result: log(|12*sin(539)|) = 2.461205890342677
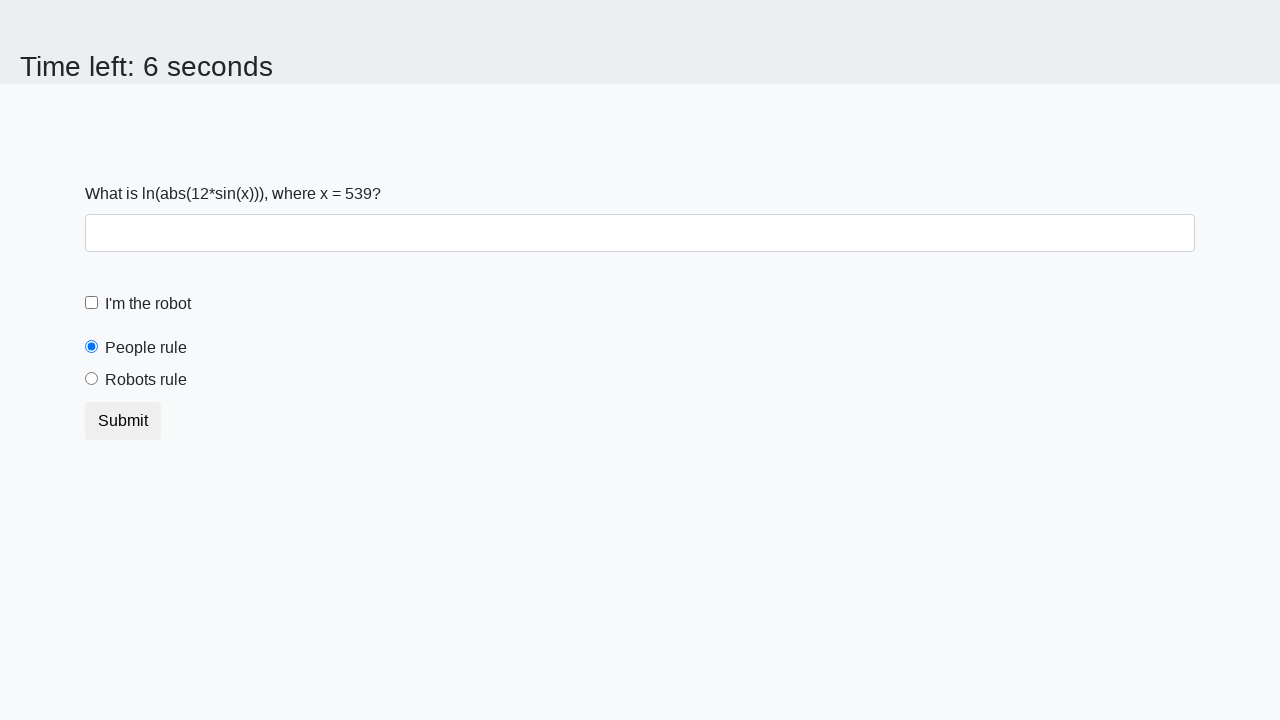

Filled answer field with calculated result: 2.461205890342677 on #answer
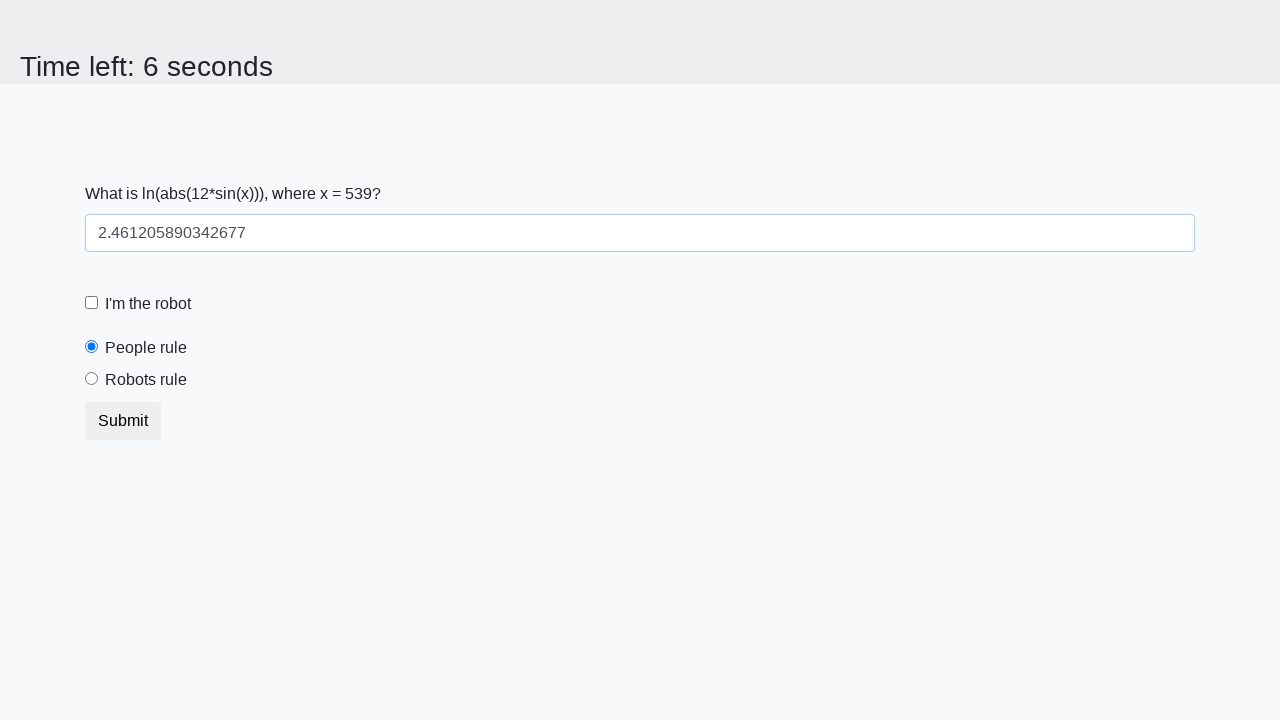

Checked the 'I'm the robot' checkbox at (148, 304) on [for='robotCheckbox']
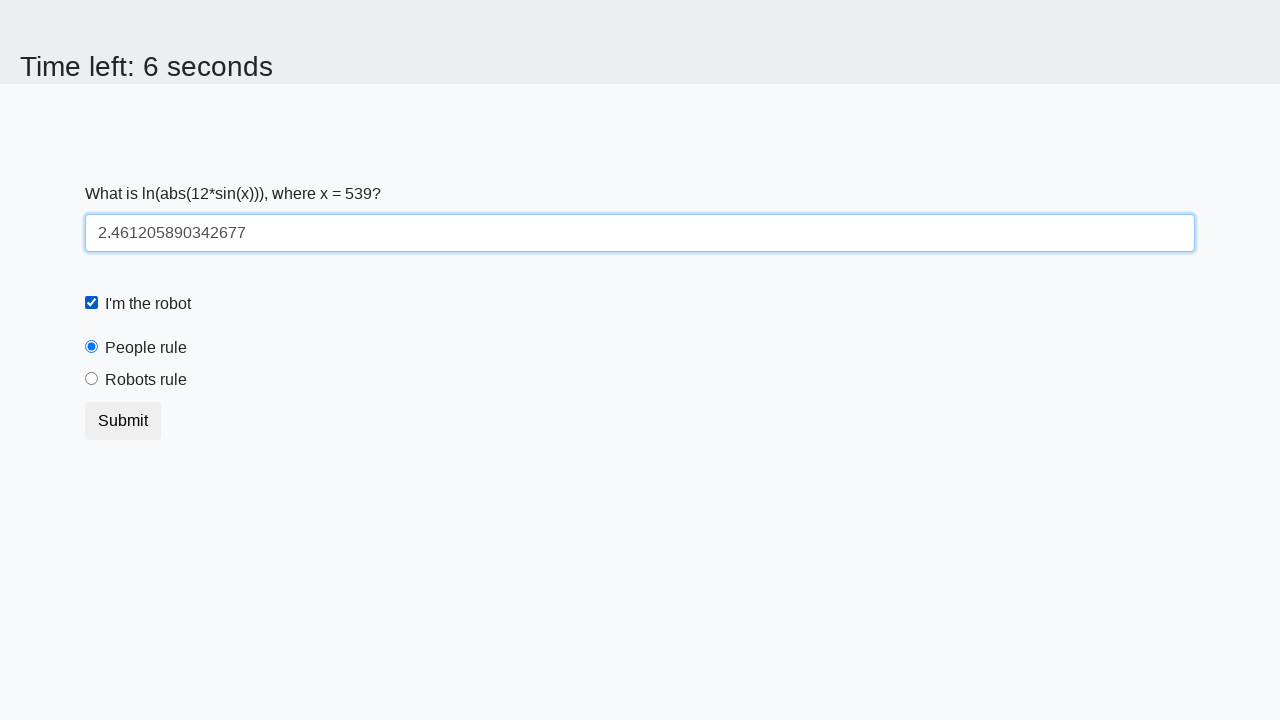

Selected the 'Robots rule!' radio button at (146, 380) on [for='robotsRule']
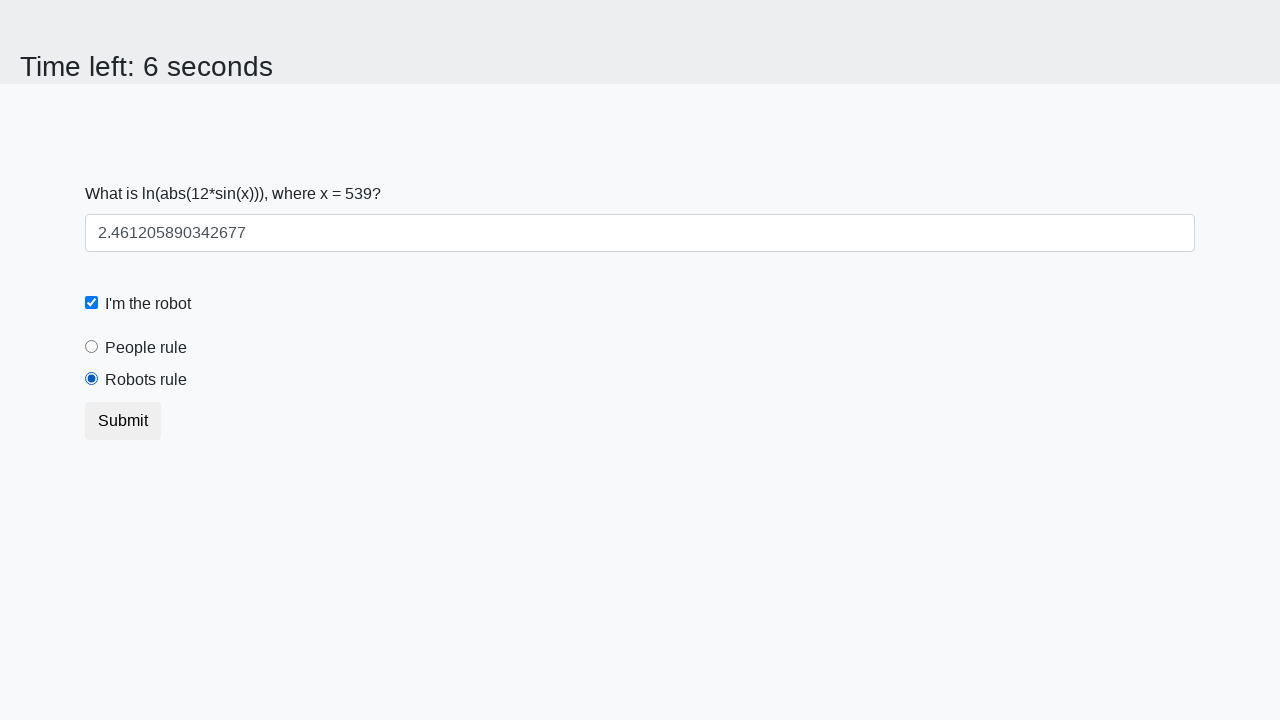

Clicked the Submit button at (123, 421) on button.btn.btn-default
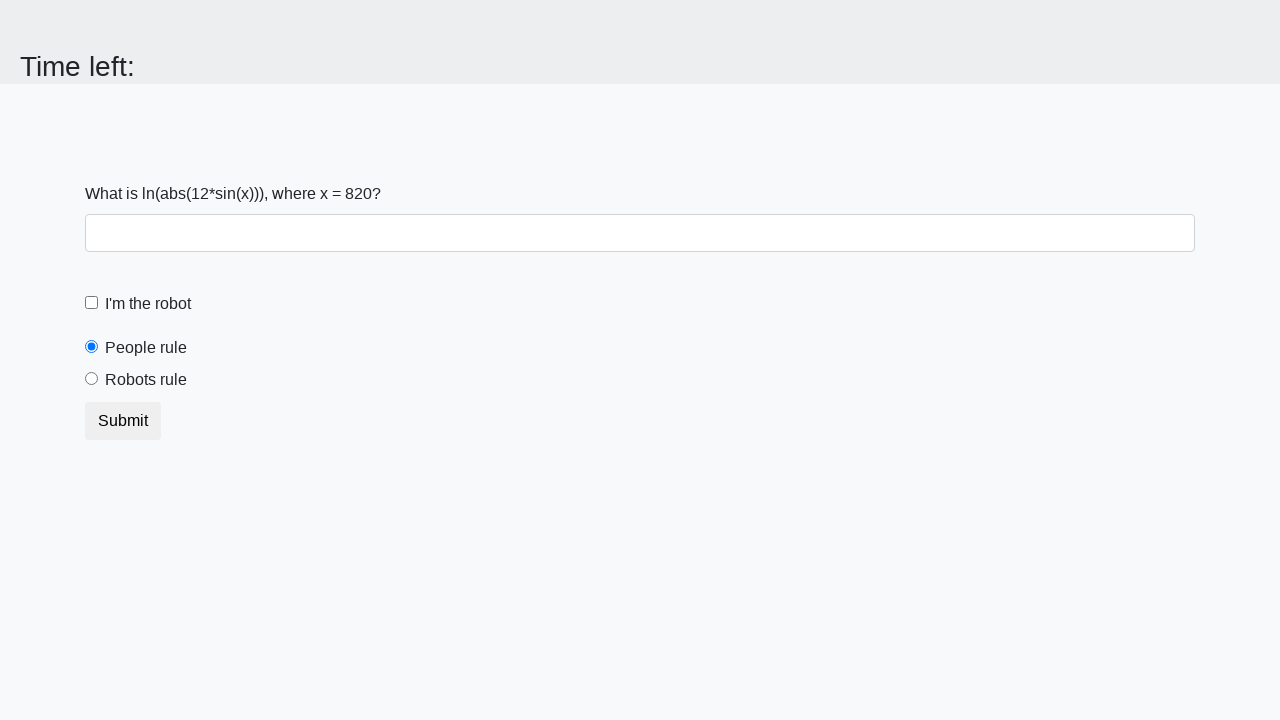

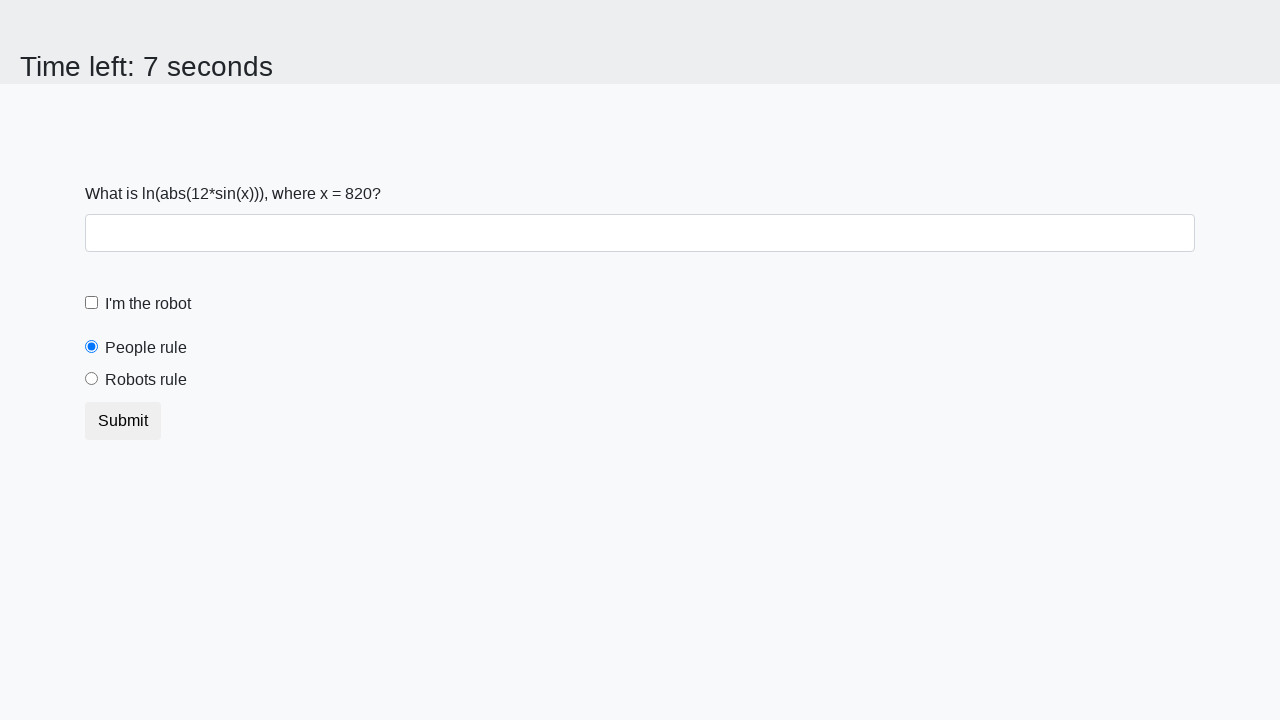